Tests the quote form by filling in the username field with a test value

Starting URL: https://skryabin.com/market/quote.html

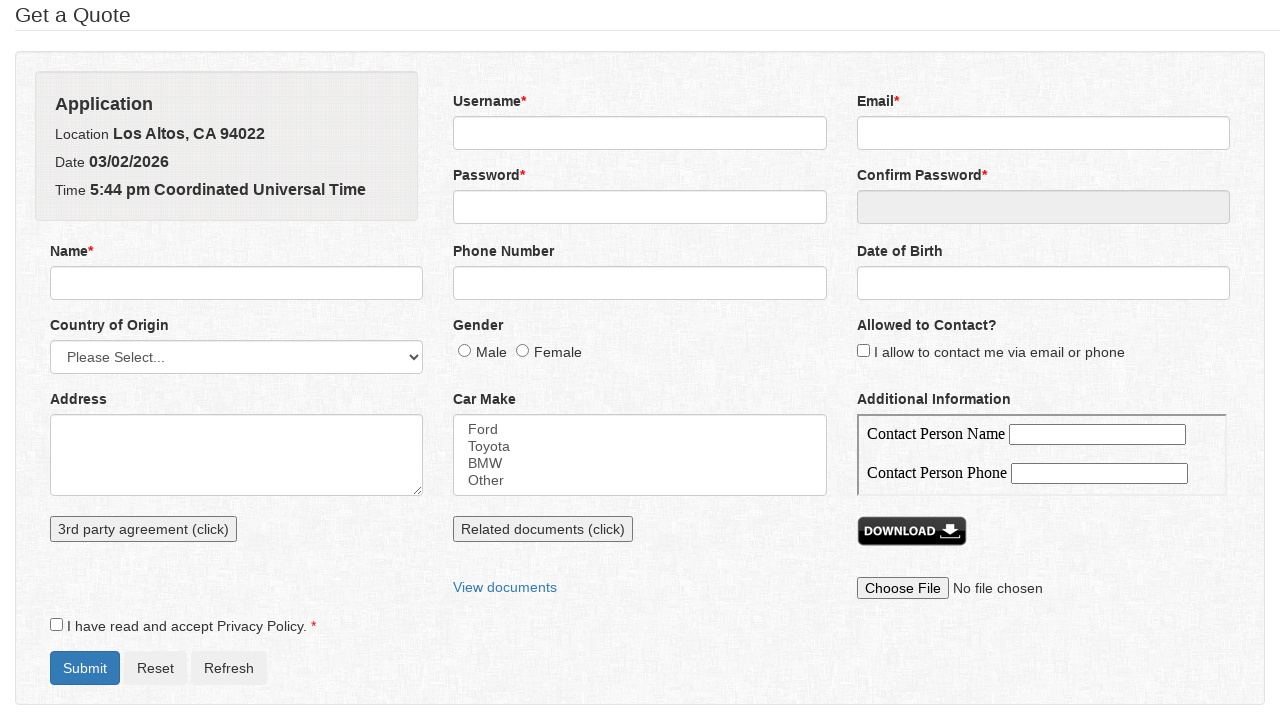

Filled username field with 'jdoe' on quote form on input[name='username']
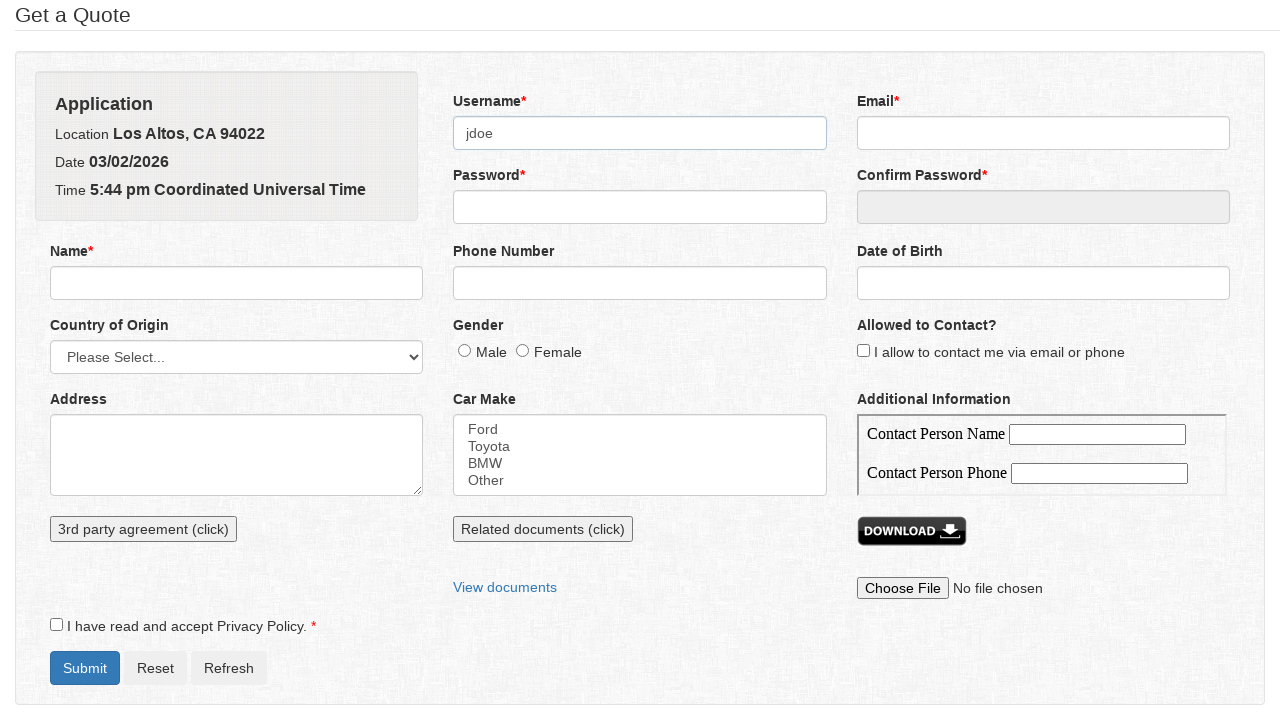

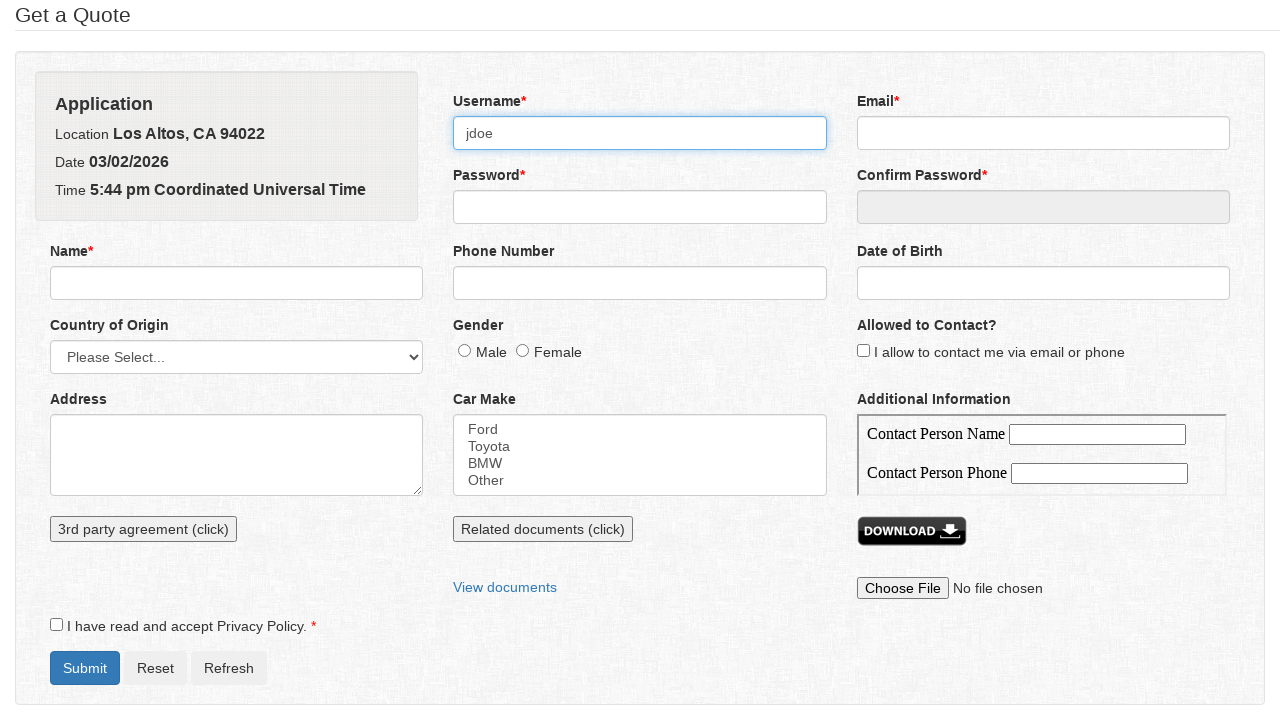